Tests adding a new todo item by clicking the input field, typing a task, and pressing Enter

Starting URL: https://todolist.james.am/#/

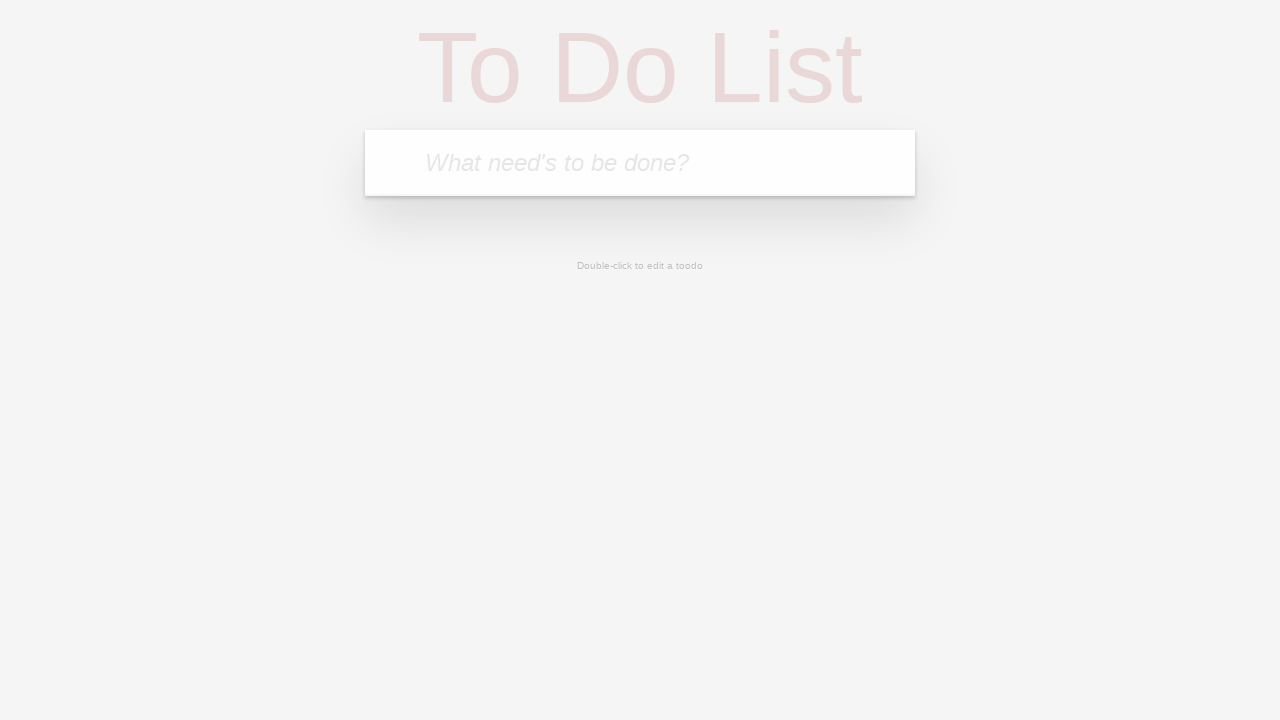

Clicked on the todo input textbox at (640, 163) on internal:role=textbox[name="What need's to be done?"i]
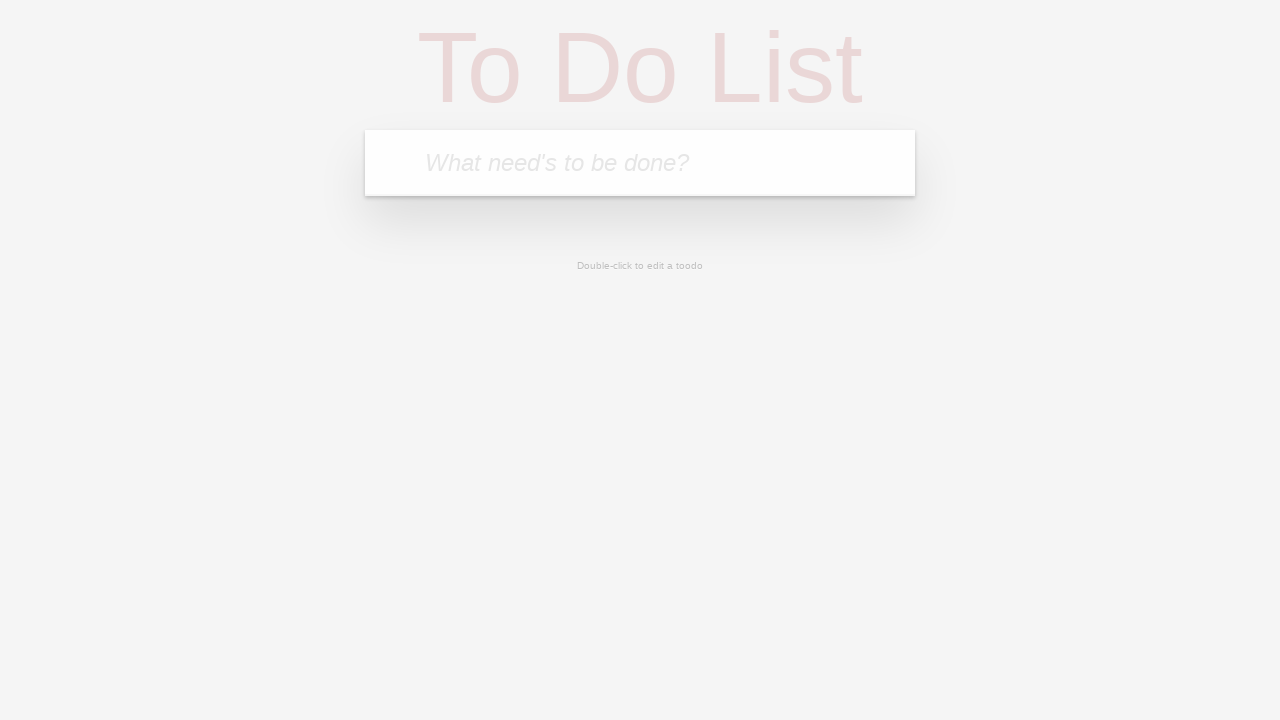

Filled textbox with 'Buy groceries' on internal:role=textbox[name="What need's to be done?"i]
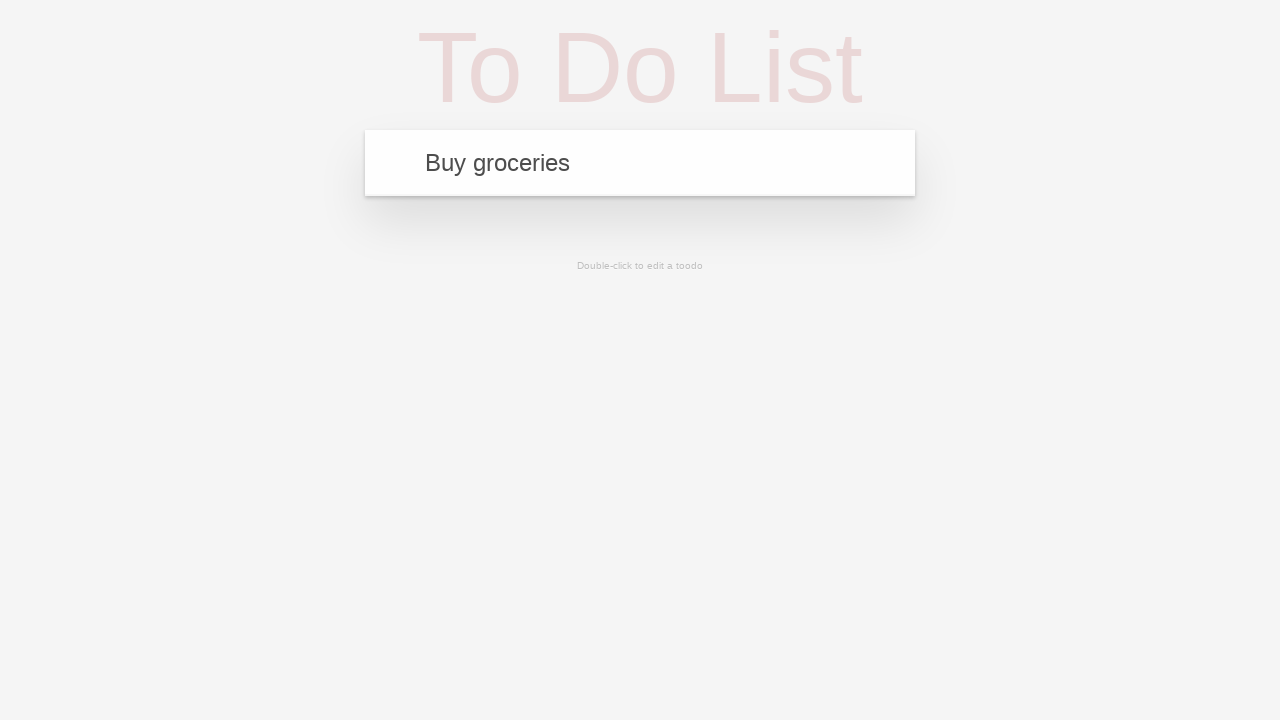

Pressed Enter to add the new todo item on internal:role=textbox[name="What need's to be done?"i]
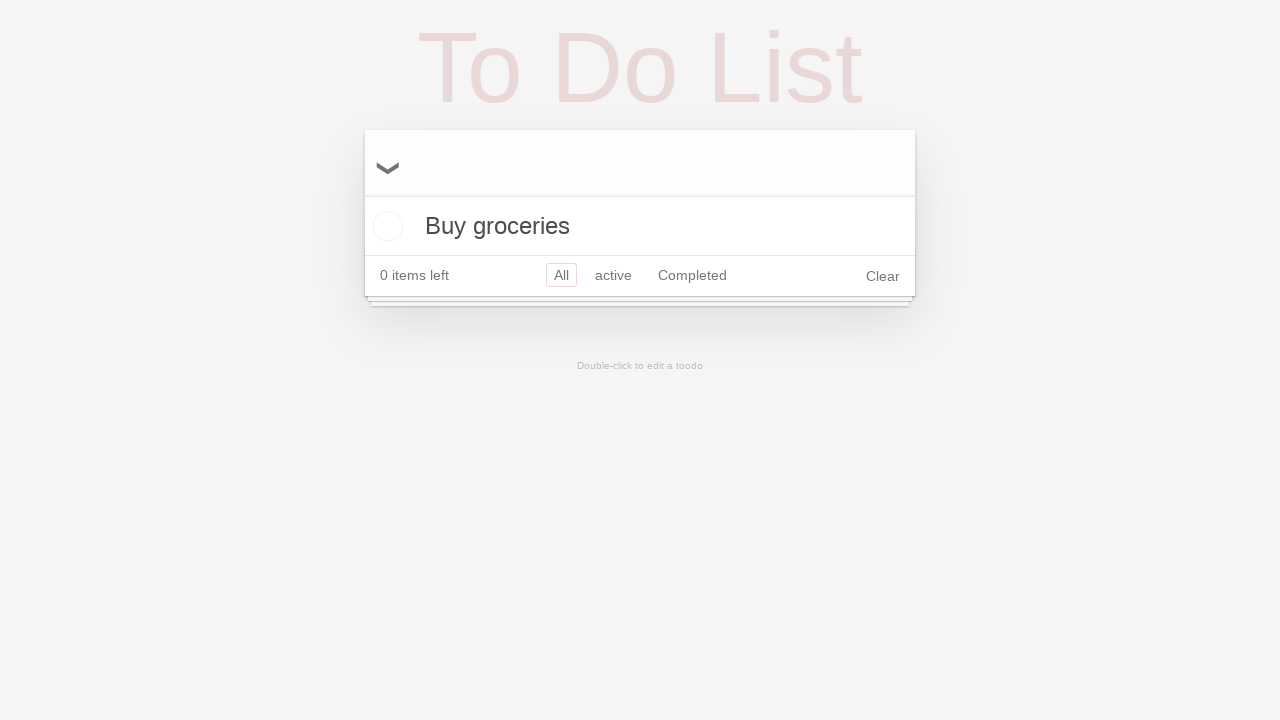

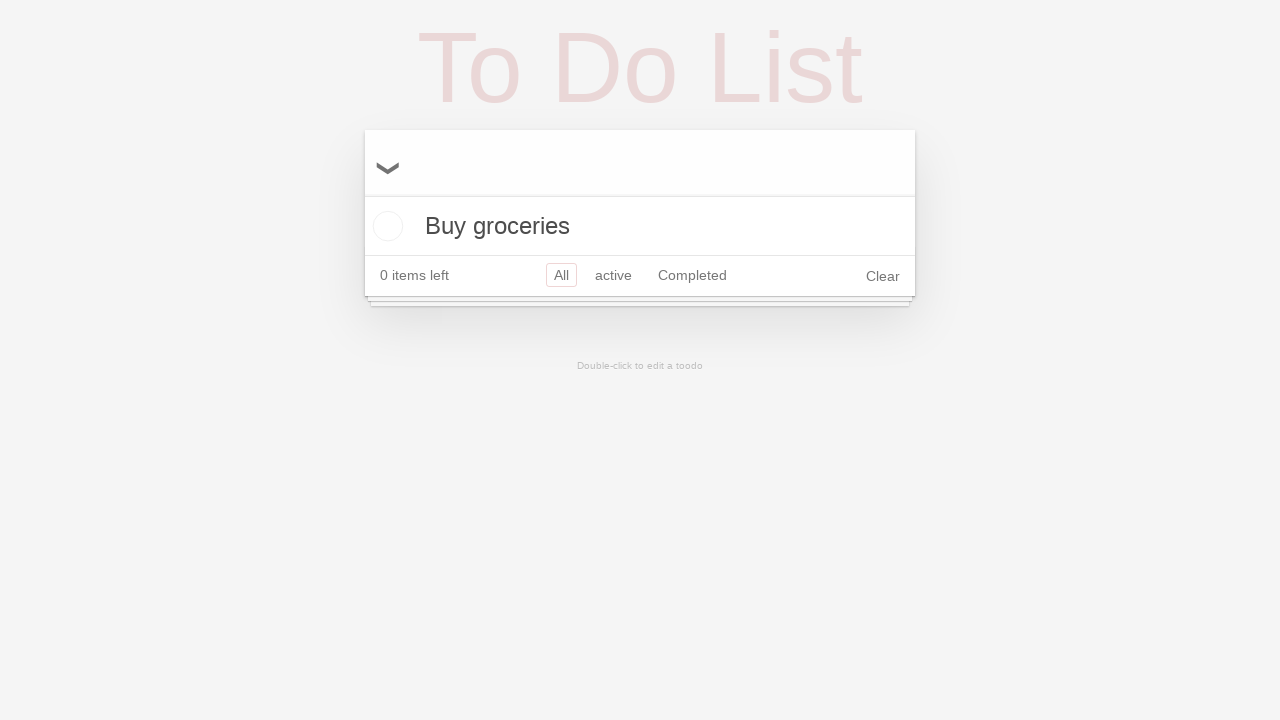